Navigates to a test page and clicks the JavaScript exception button to trigger a JS error

Starting URL: https://www.selenium.dev/selenium/web/bidi/logEntryAdded.html

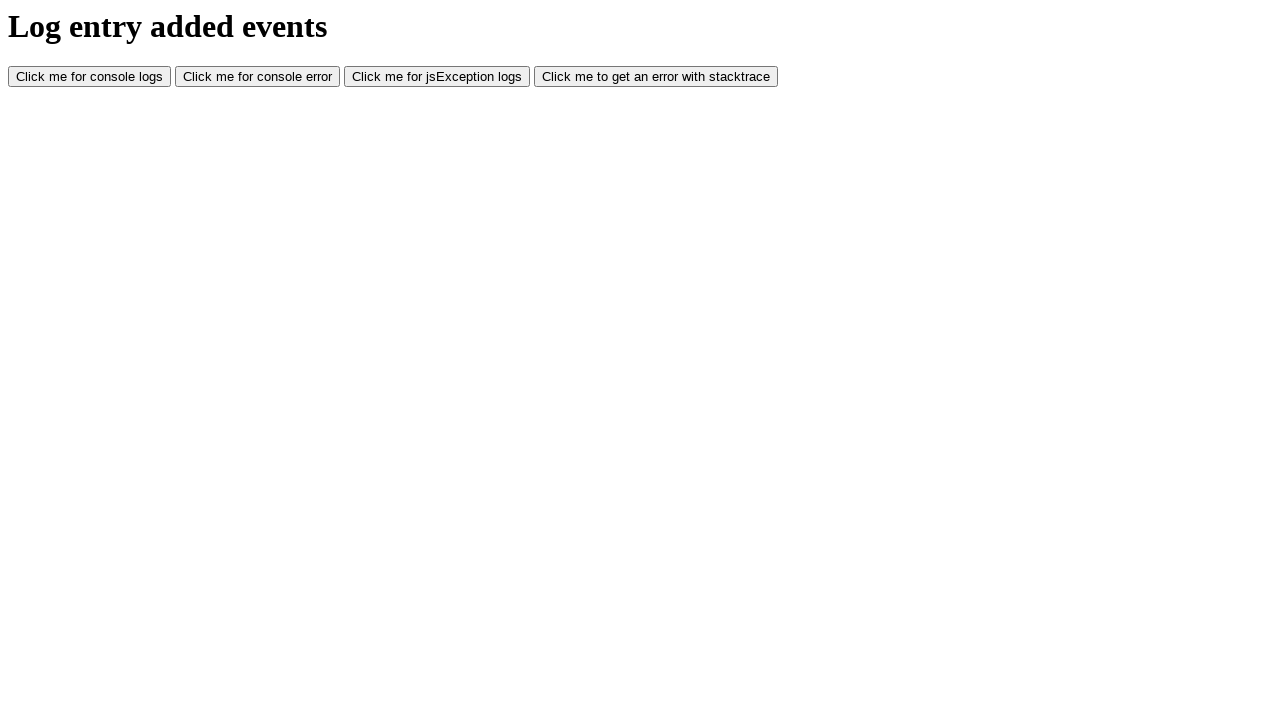

Navigated to test page for JavaScript error logging
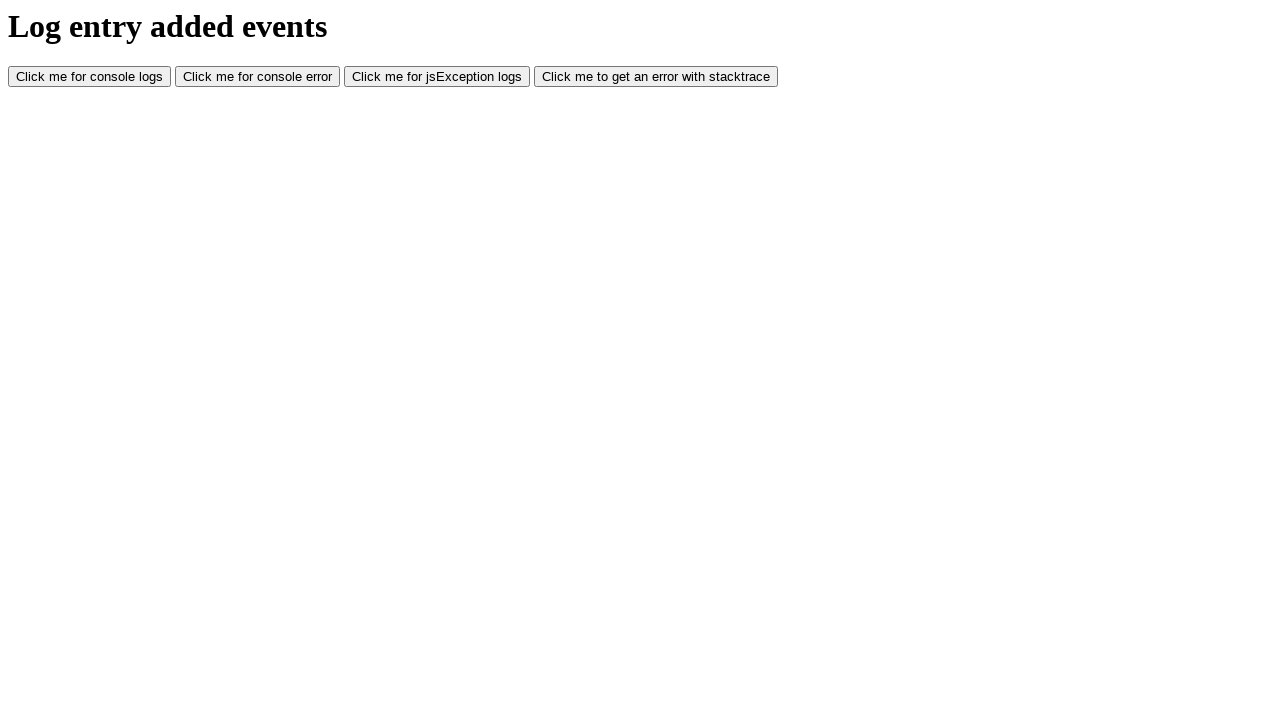

Clicked JavaScript exception button to trigger JS error at (437, 77) on #jsException
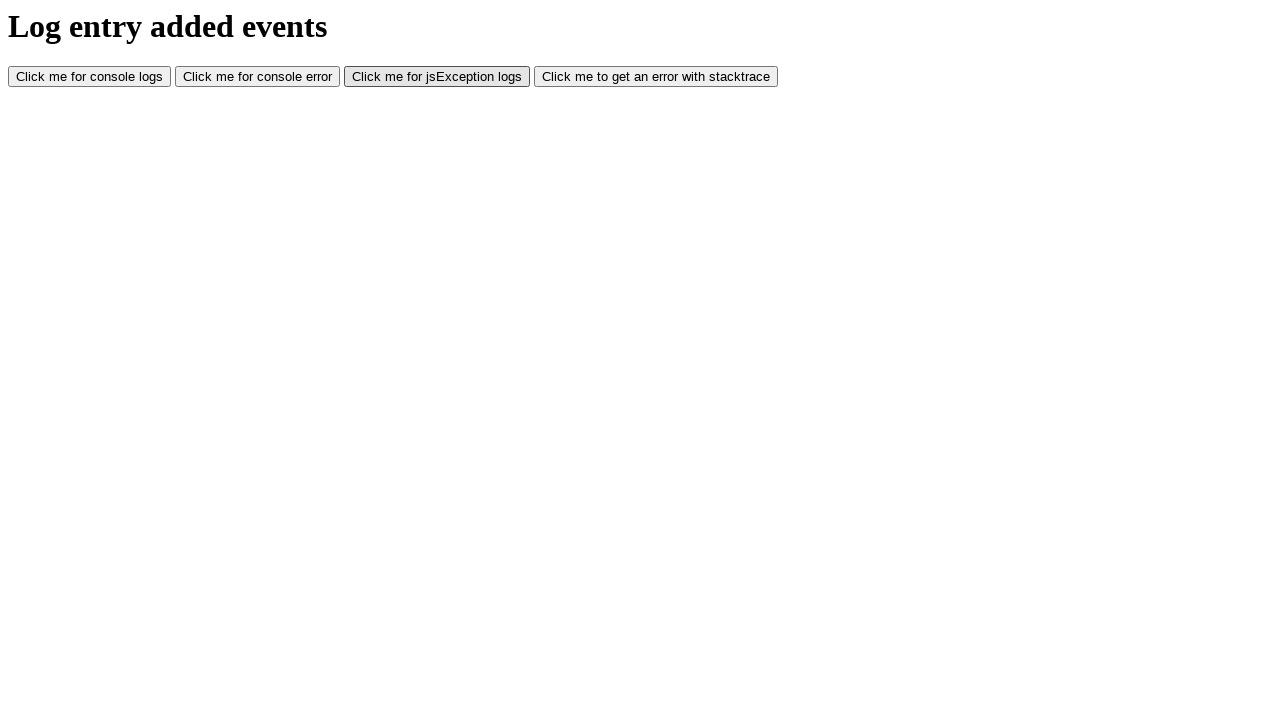

Waited 500ms for JavaScript error to be logged
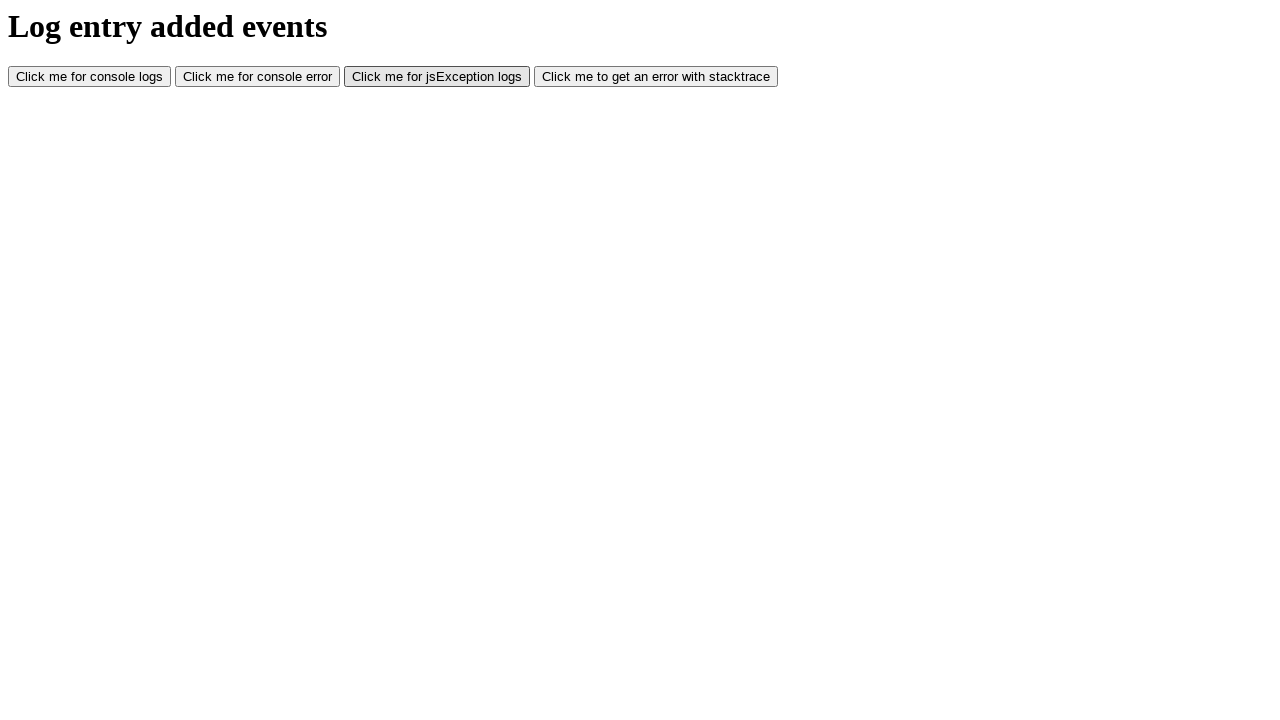

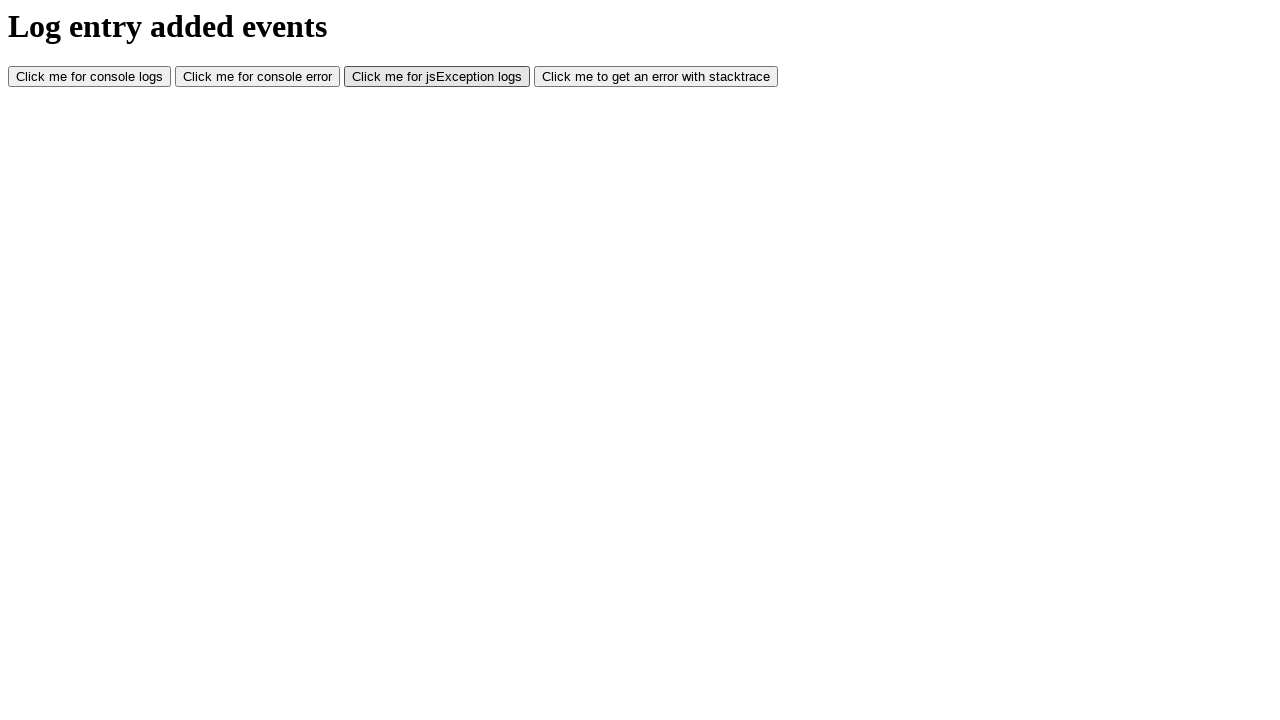